Tests dynamic control visibility by interacting with a checkbox and toggle button that controls its visibility

Starting URL: https://v1.training-support.net/selenium/dynamic-controls

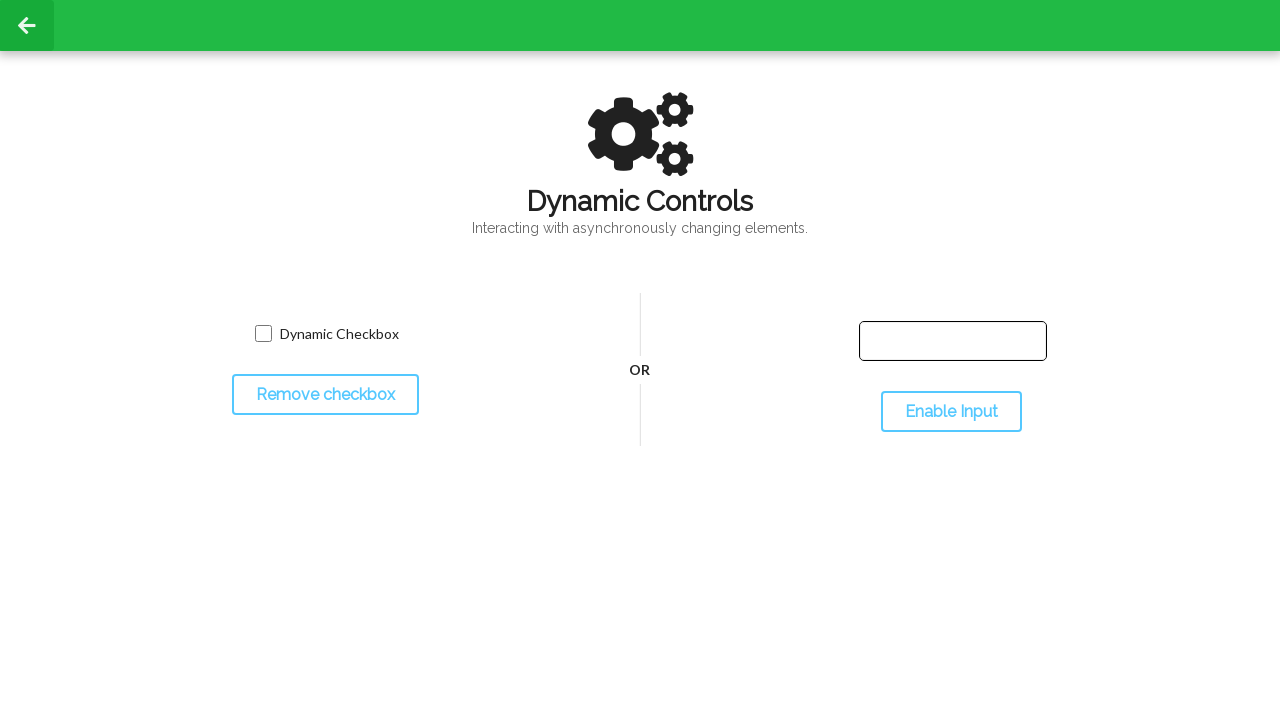

Clicked the checkbox control at (263, 334) on input.willDisappear
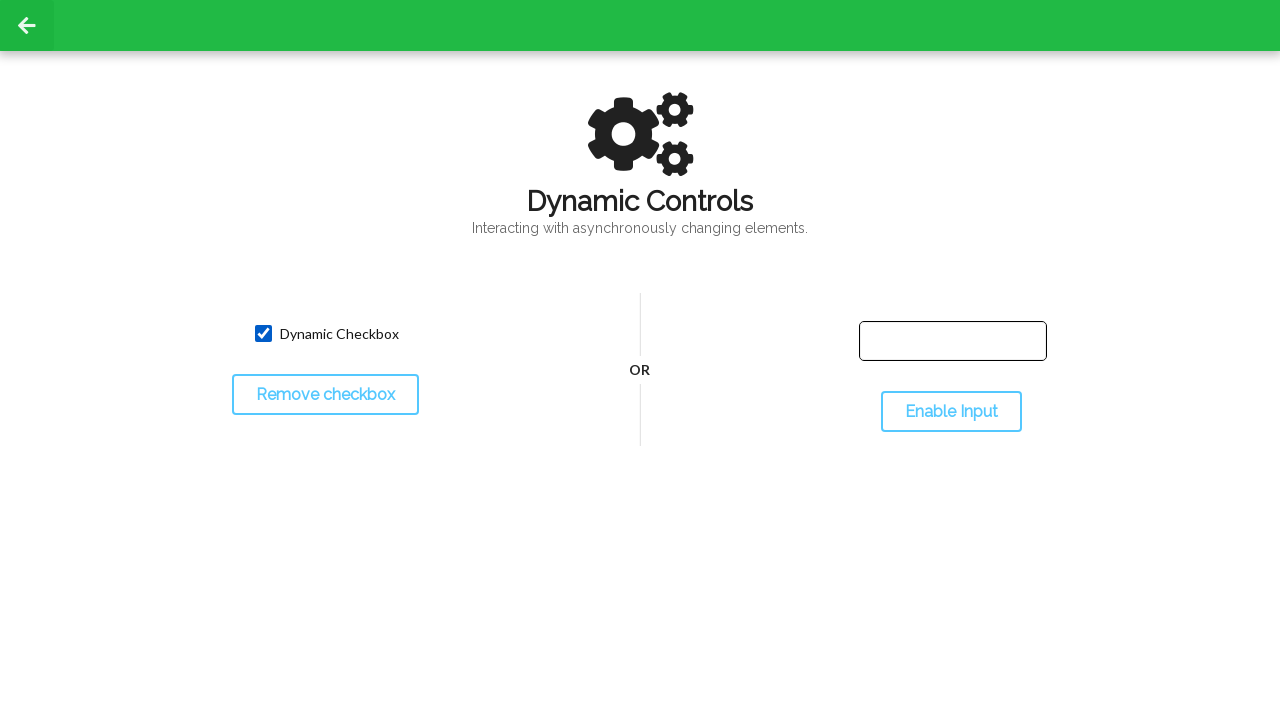

Clicked toggle button to hide the checkbox at (325, 395) on button#toggleCheckbox
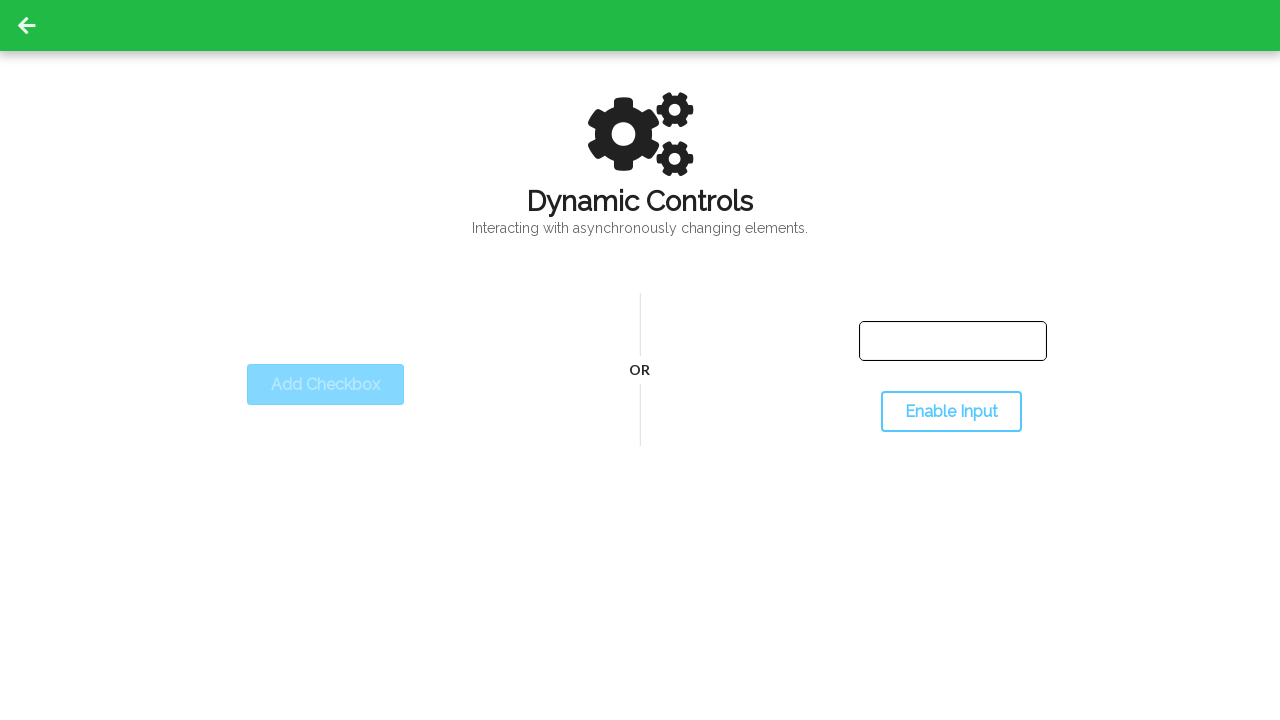

Checkbox successfully hidden after toggle
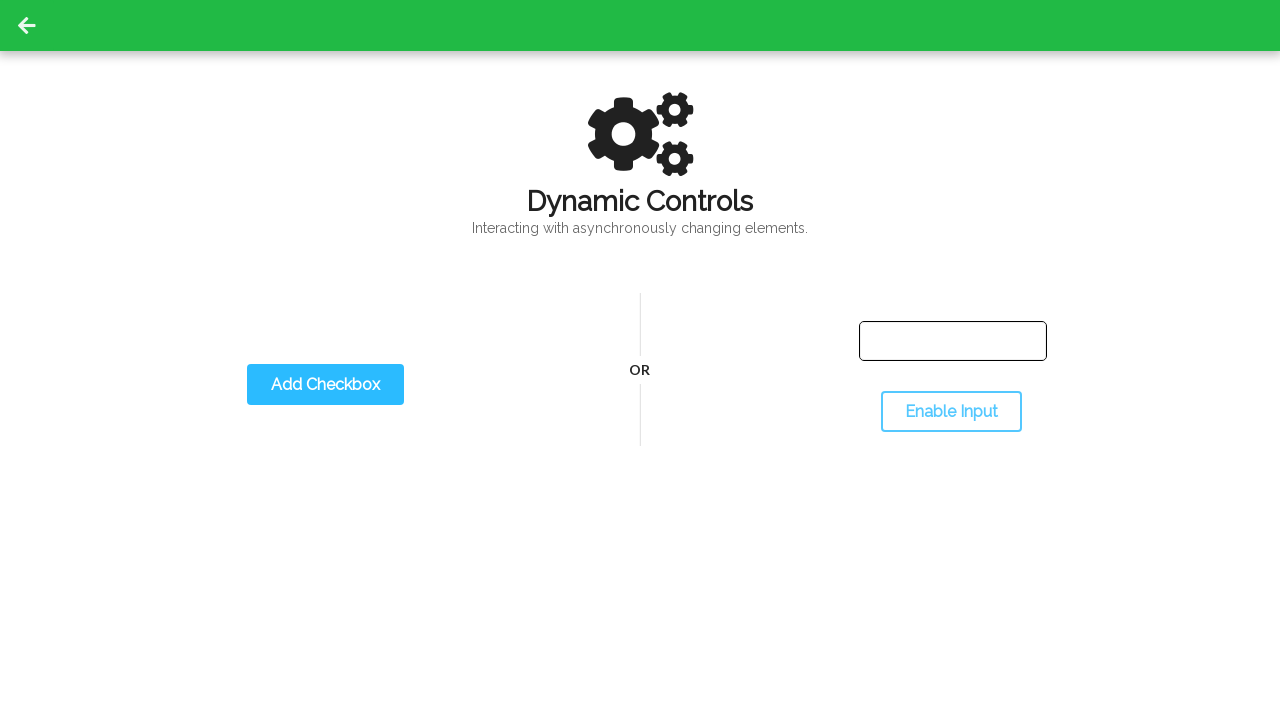

Clicked toggle button to show the checkbox again at (325, 385) on button#toggleCheckbox
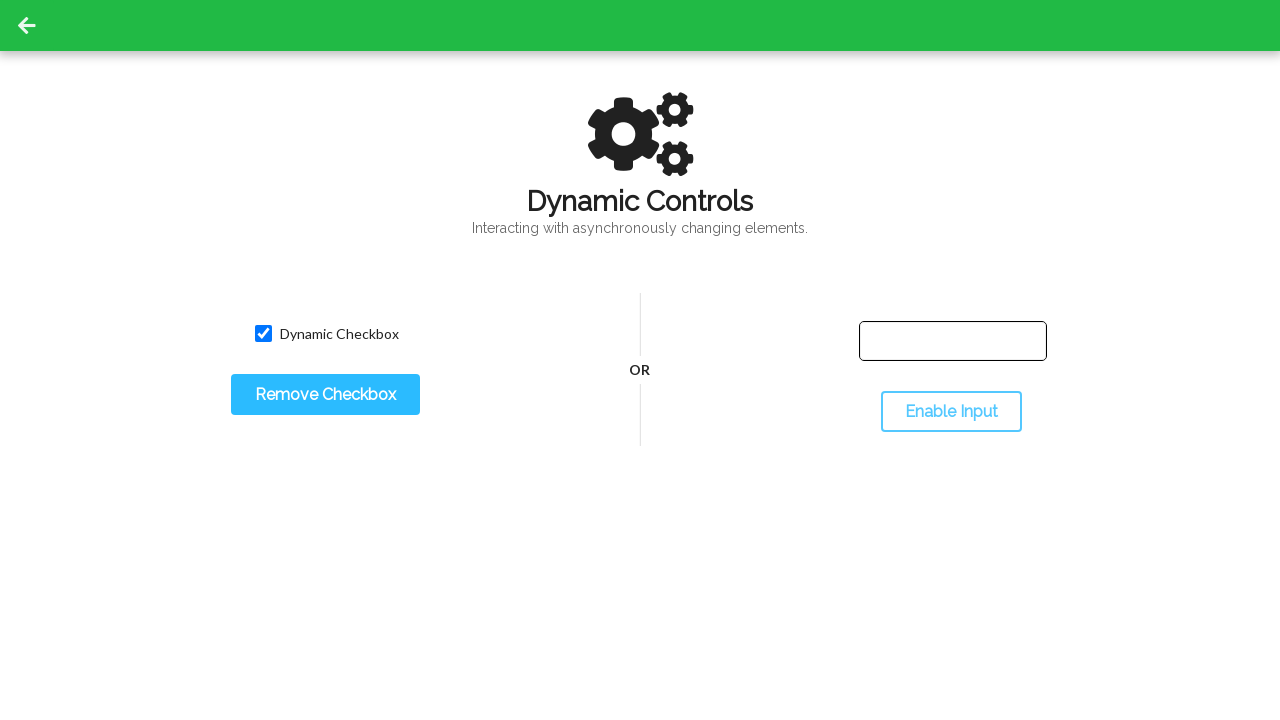

Checkbox successfully reappeared after second toggle
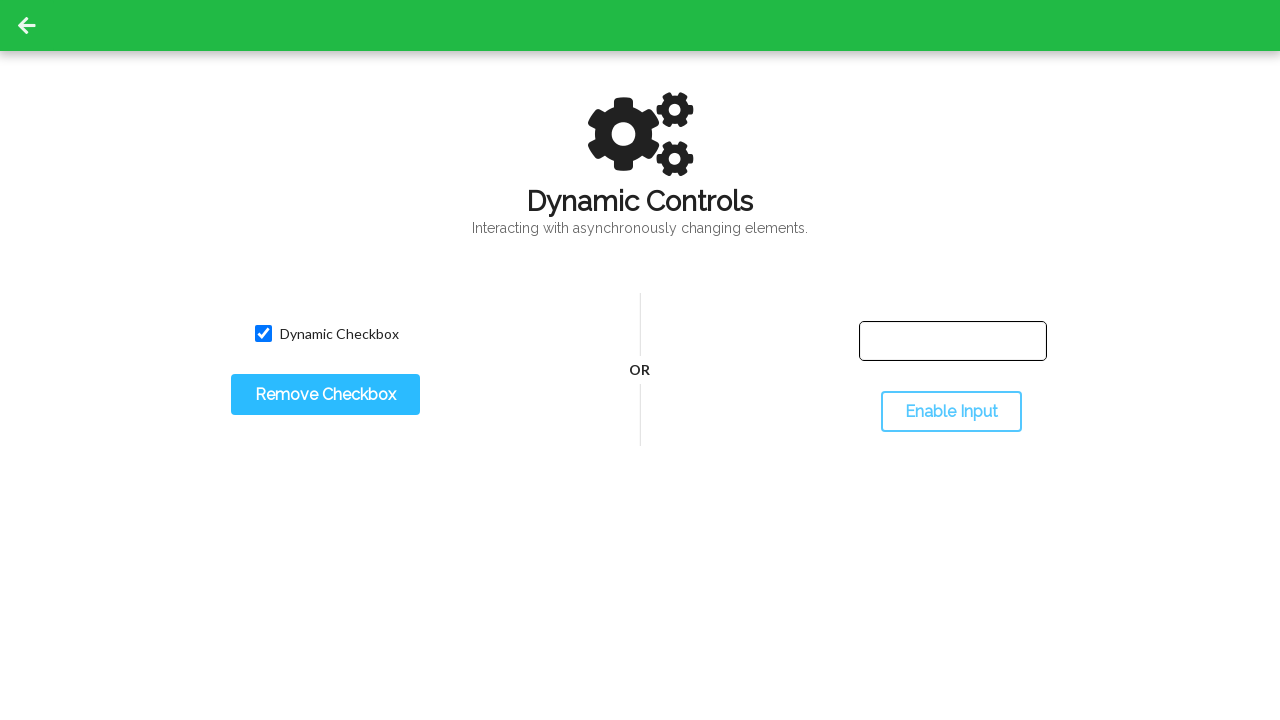

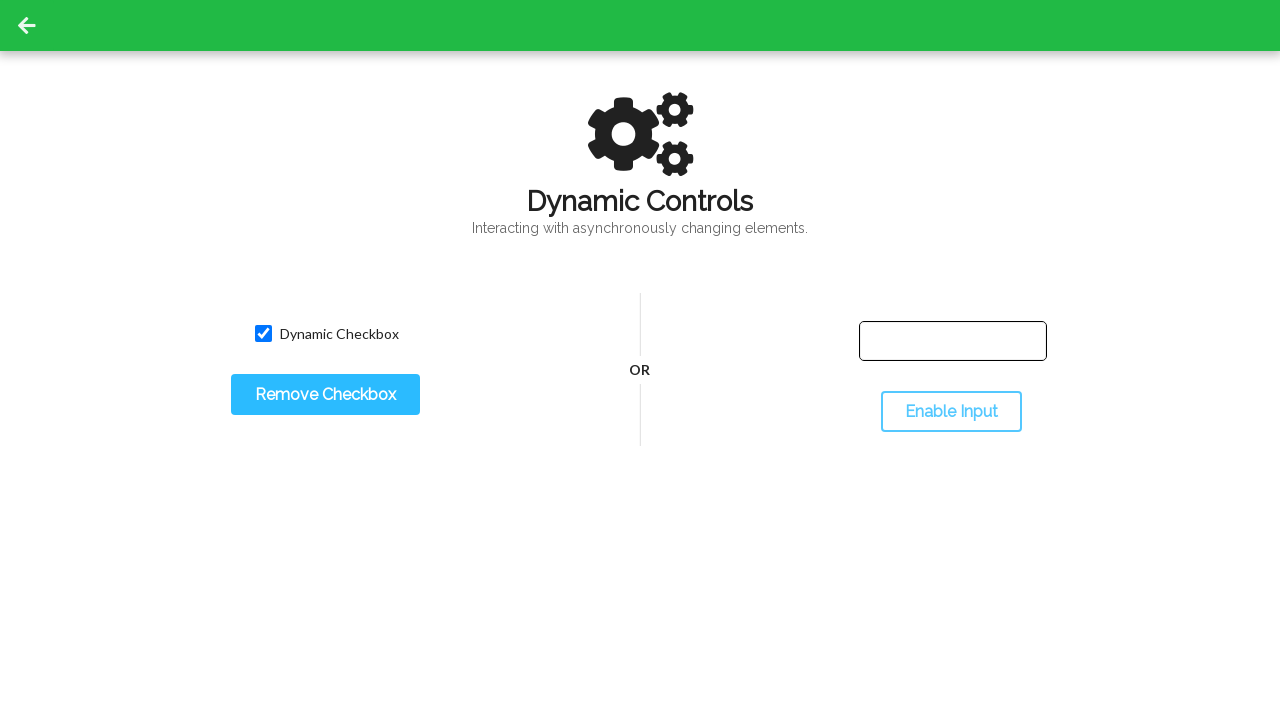